Tests the search functionality on a grocery shopping practice site by typing a search query and verifying that the correct number of filtered products are displayed

Starting URL: https://rahulshettyacademy.com/seleniumPractise/#/

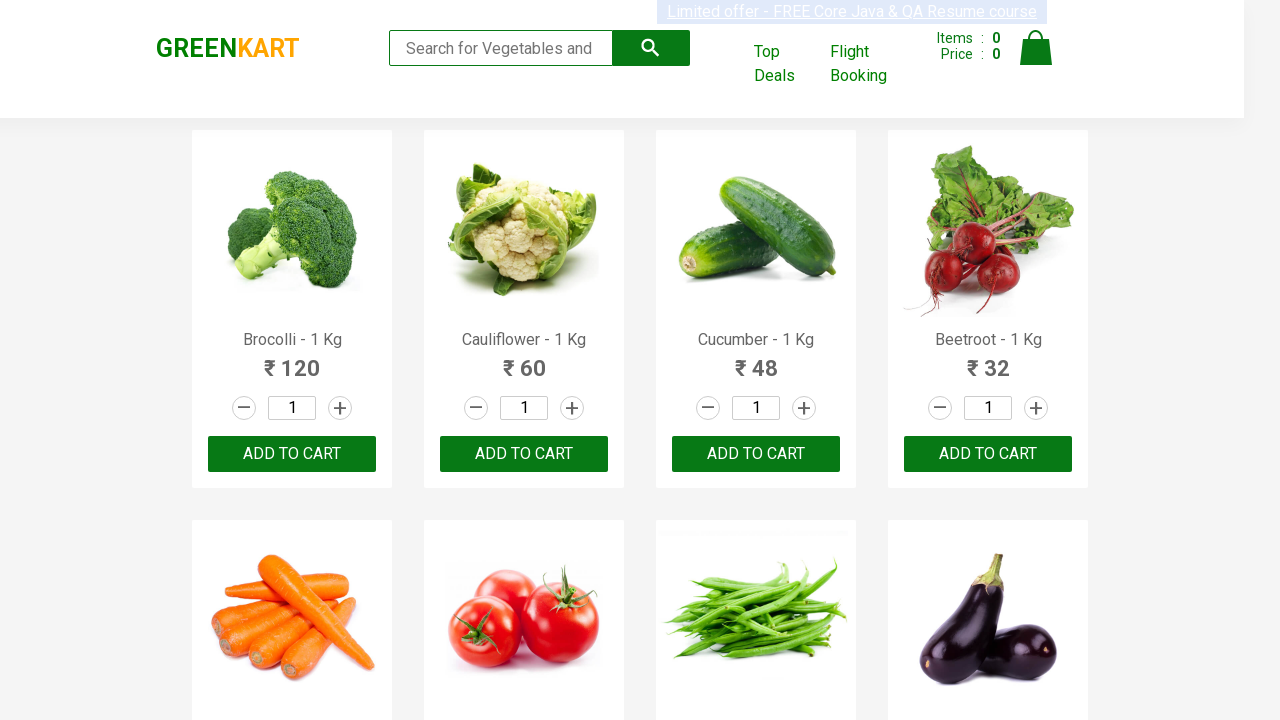

Typed 'ca' in the search box on .search-keyword
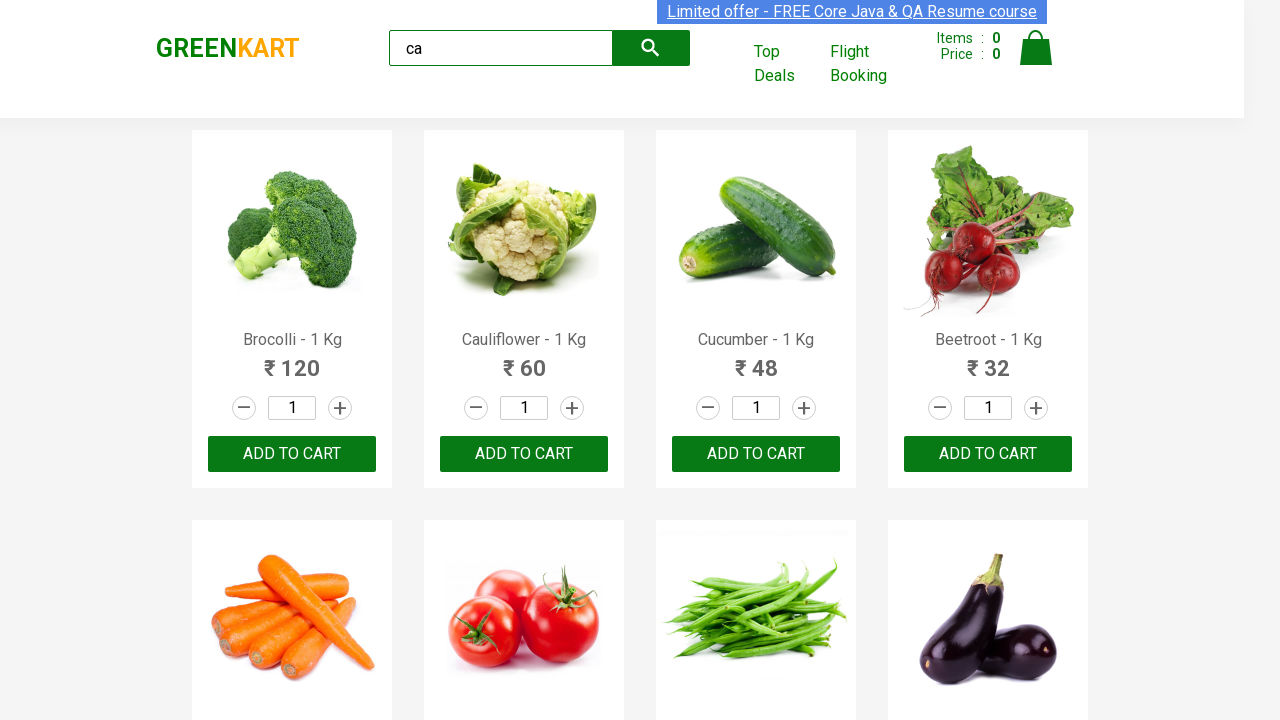

Waited 2 seconds for search results to filter
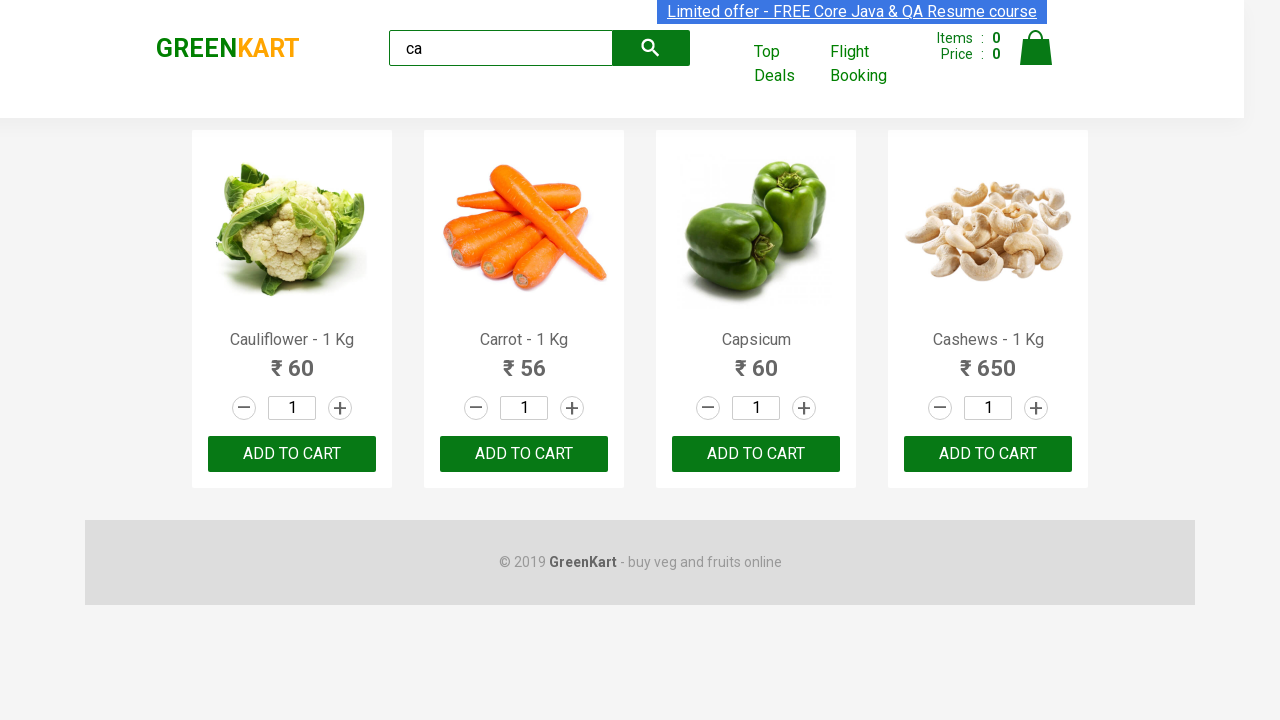

Located all visible products
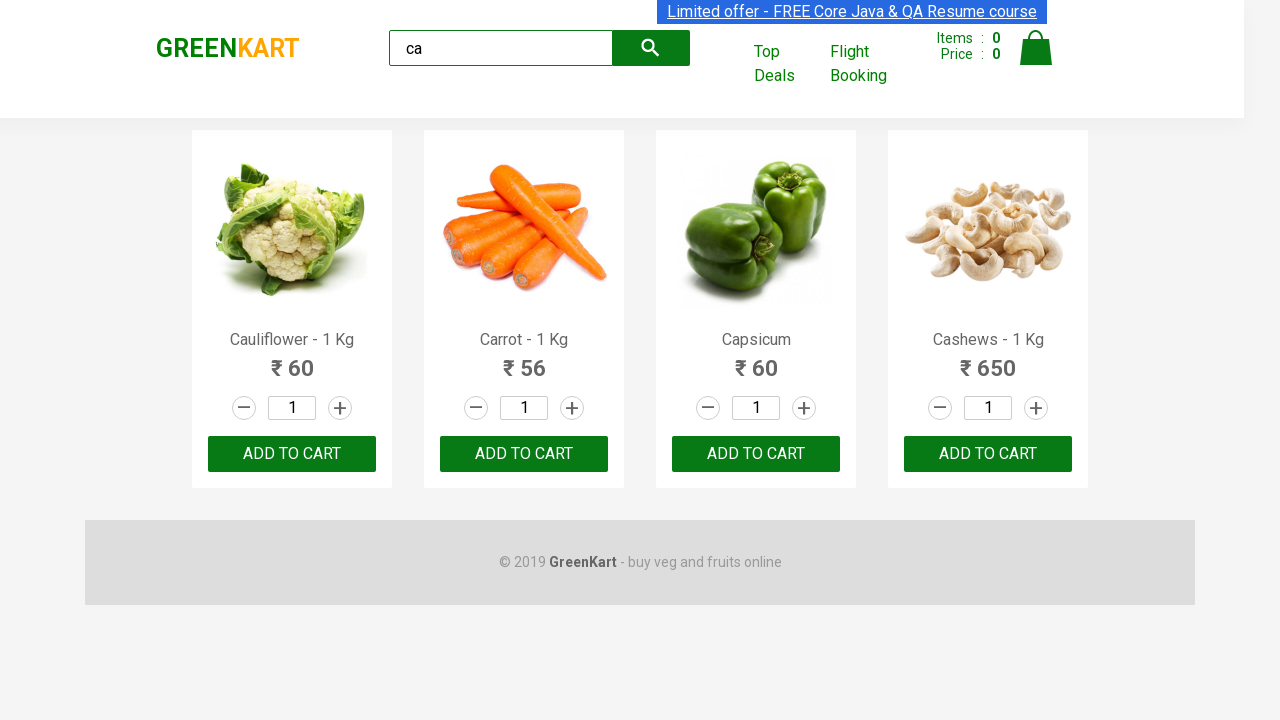

Verified that 4 visible products are displayed
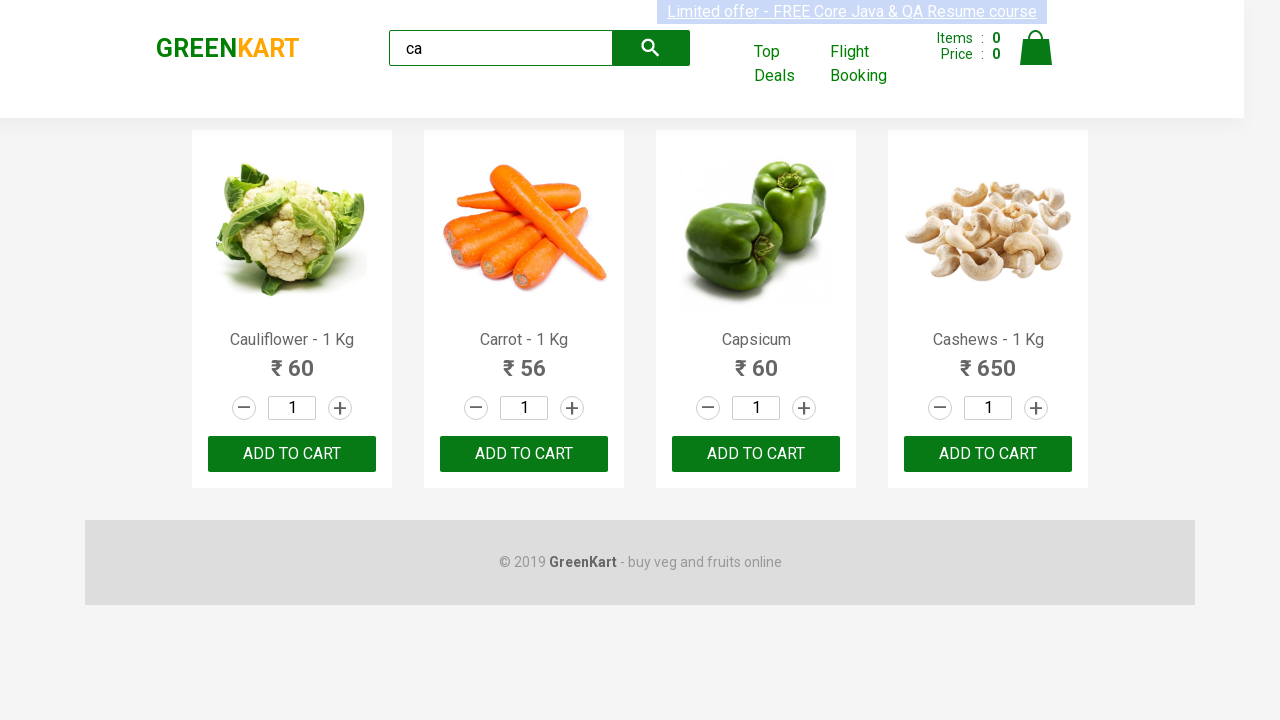

Located all products in container
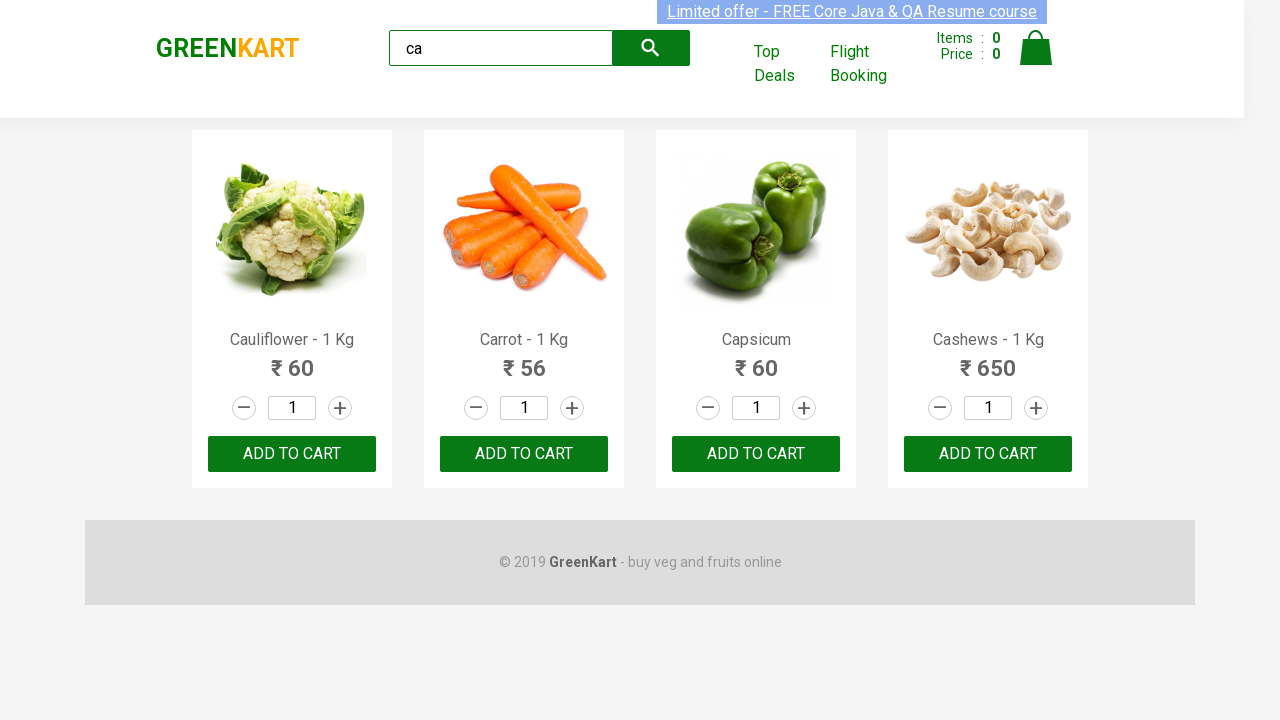

Verified that 4 products exist in the container
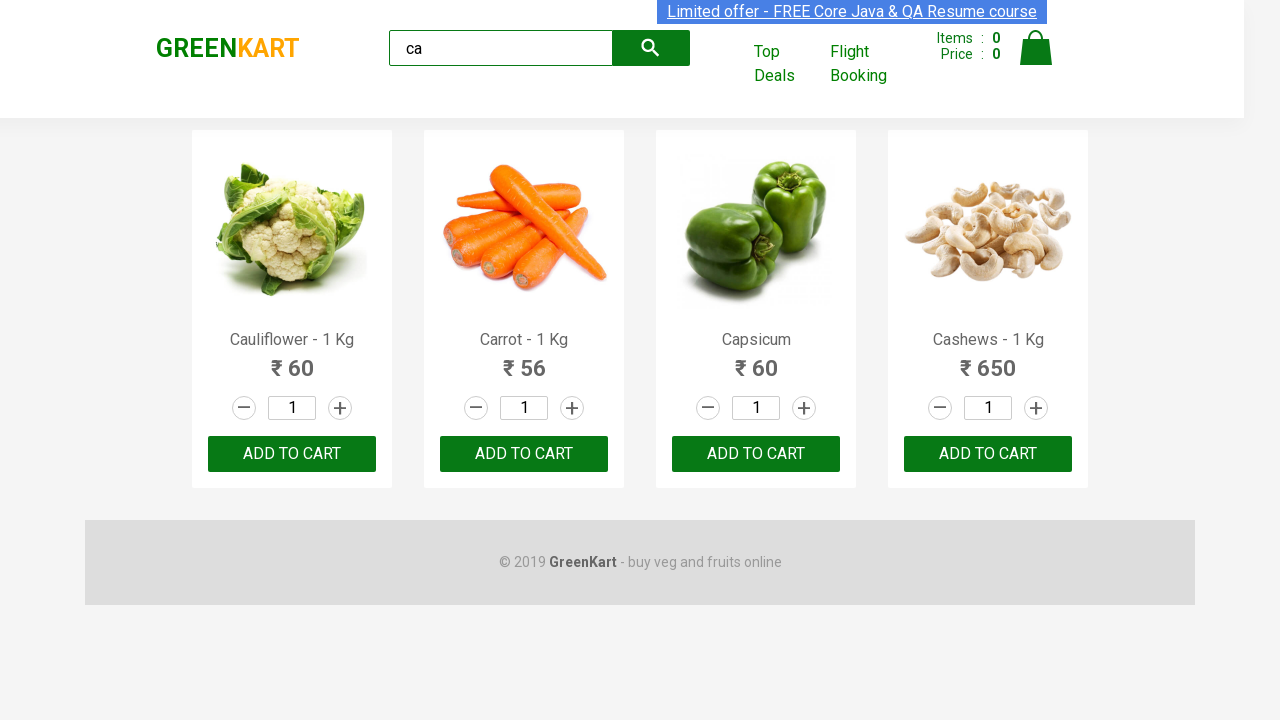

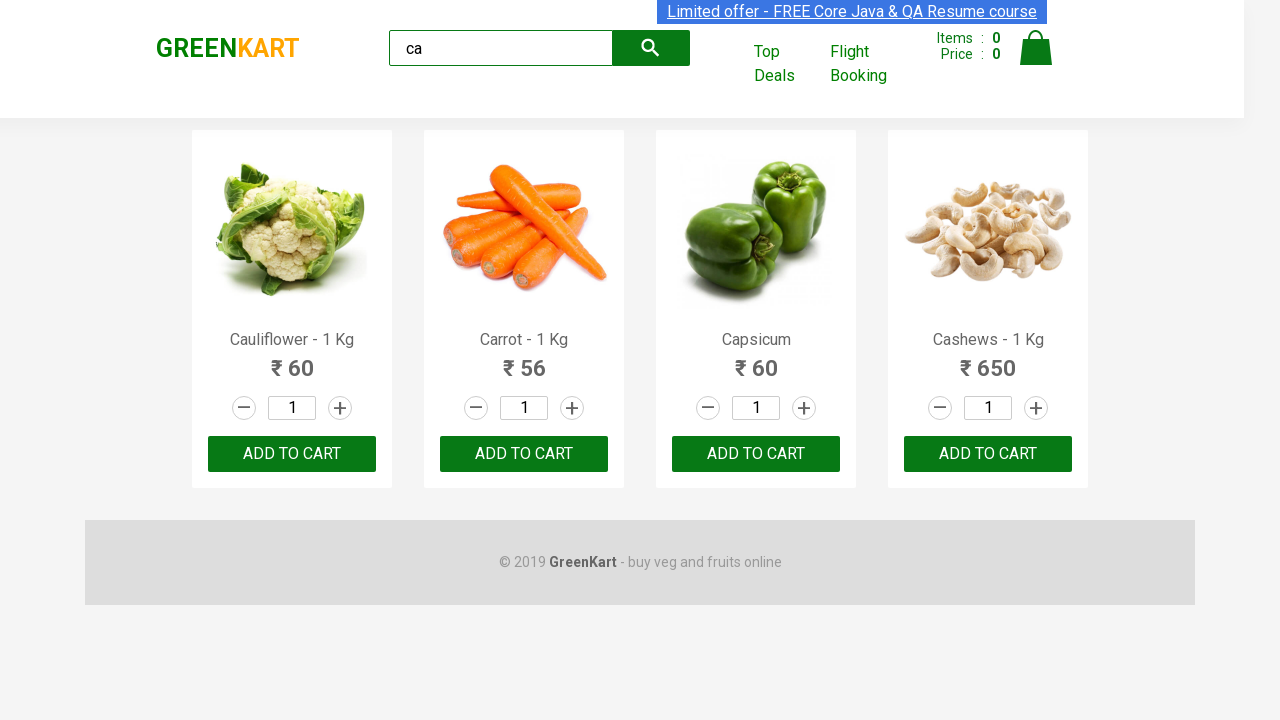